Tests a registration form by filling in first name, last name, and a third field, then submitting and verifying the success message.

Starting URL: http://suninjuly.github.io/registration1.html

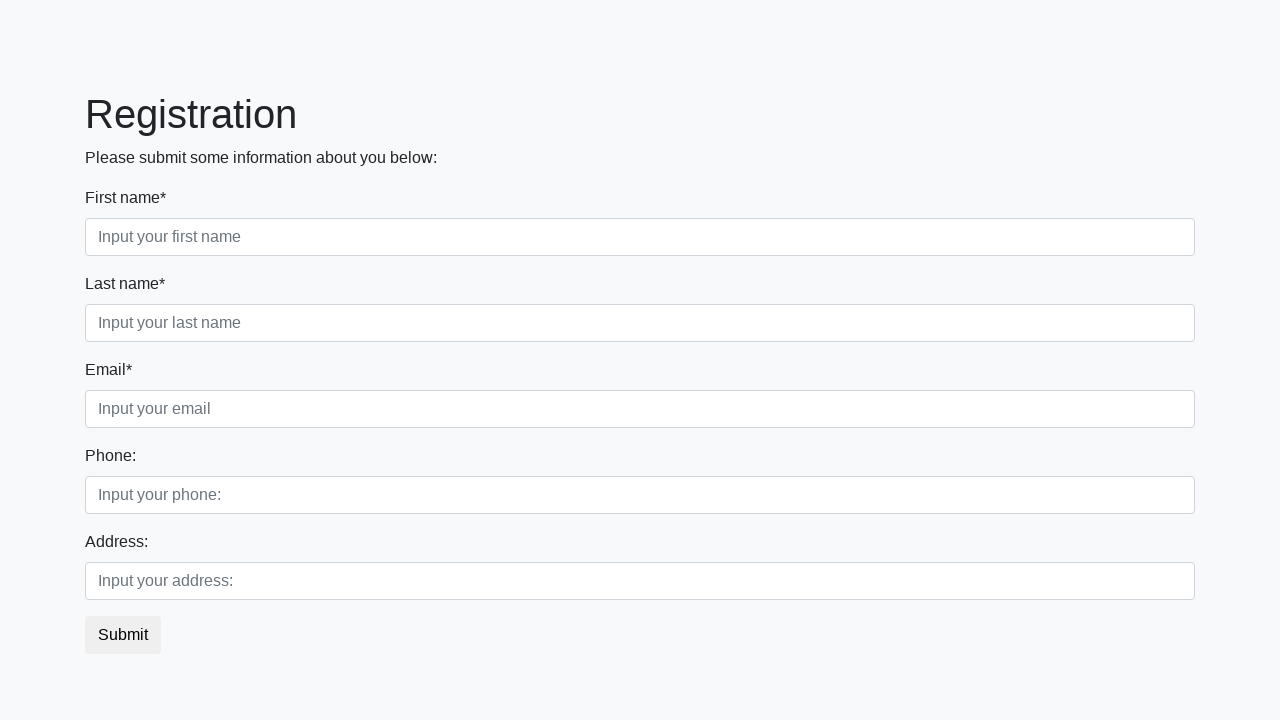

Filled first name field with 'Ivan' on .first_block .form-control.first
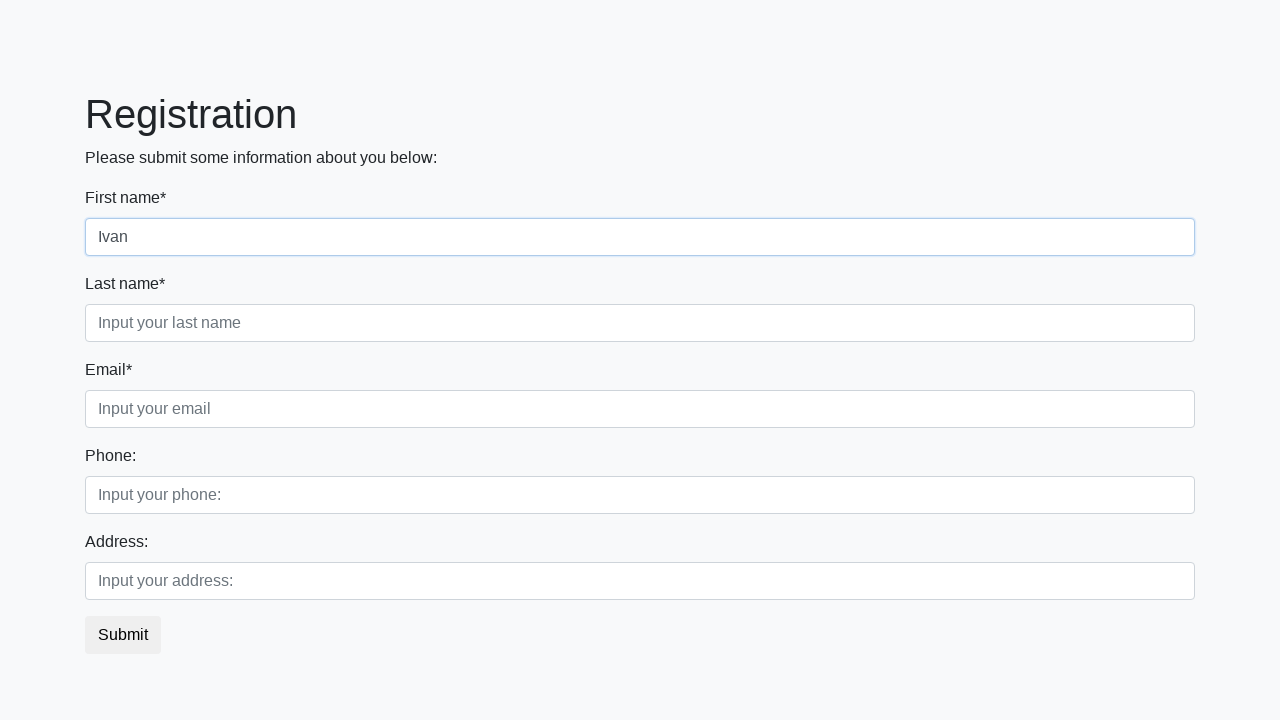

Filled last name field with 'Petrov' on .first_block .form-control.second
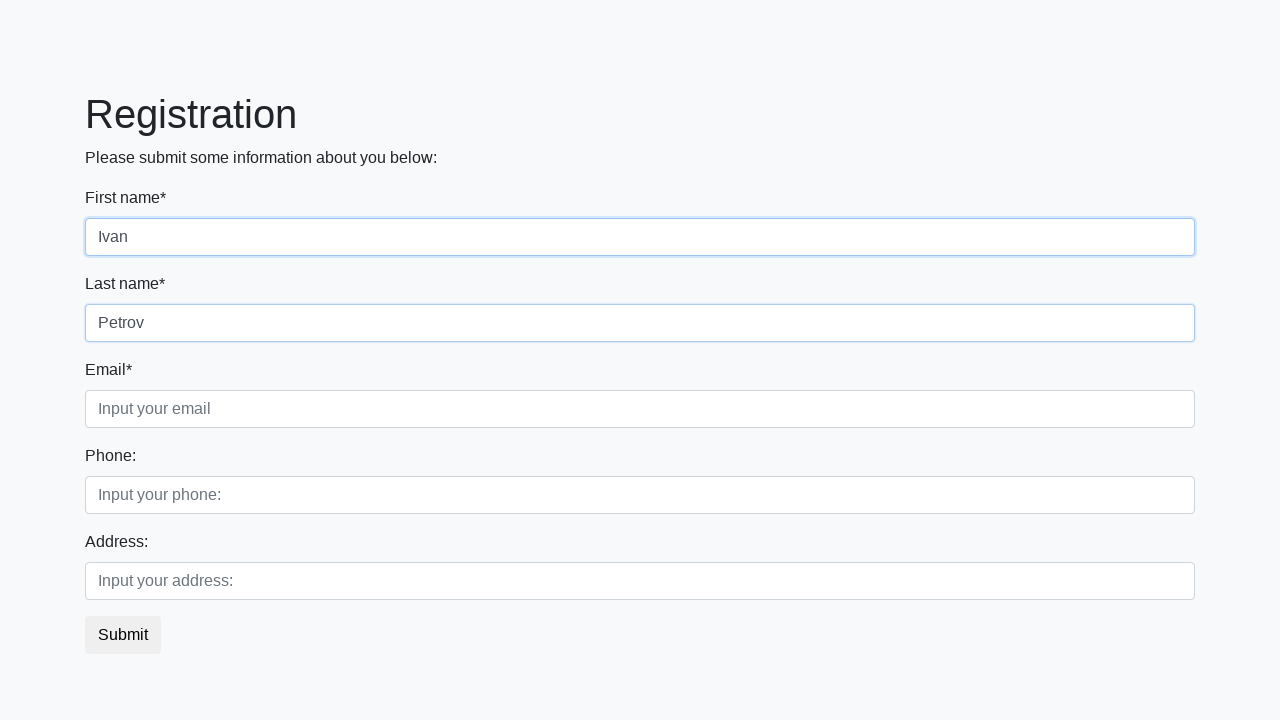

Filled third field with 'www' on .first_block .form-control.third
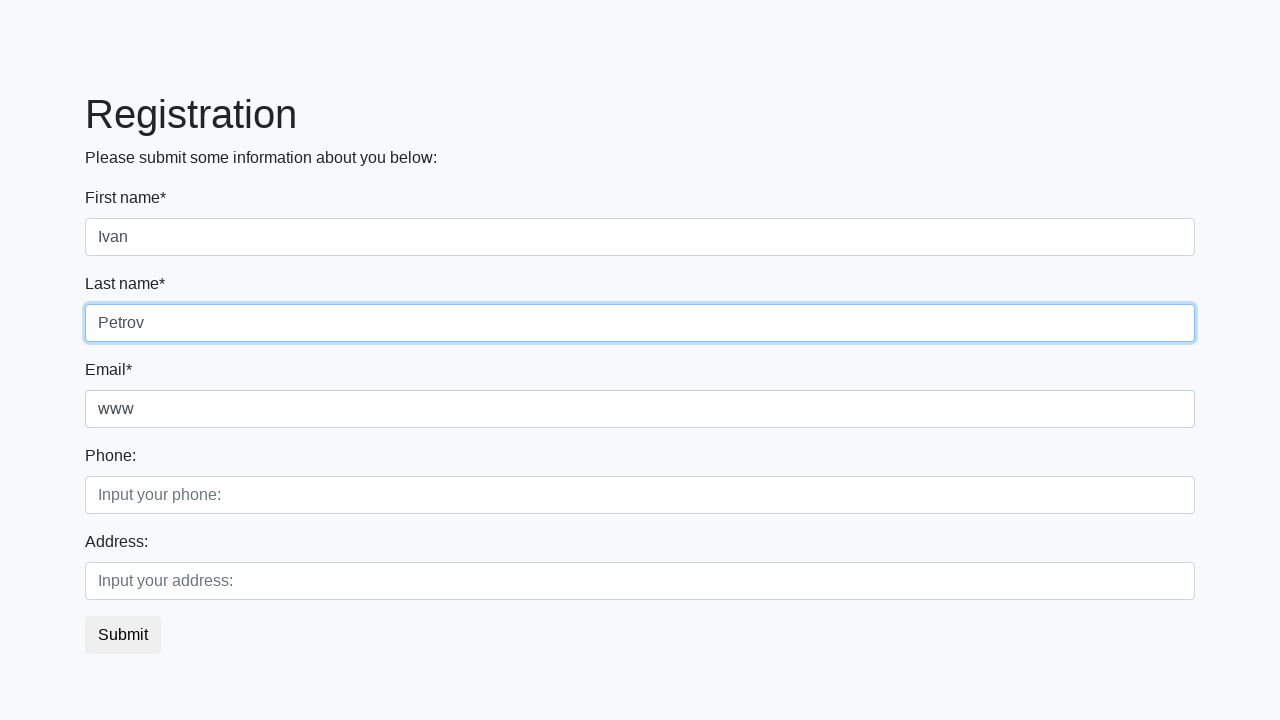

Clicked submit button at (123, 635) on button.btn
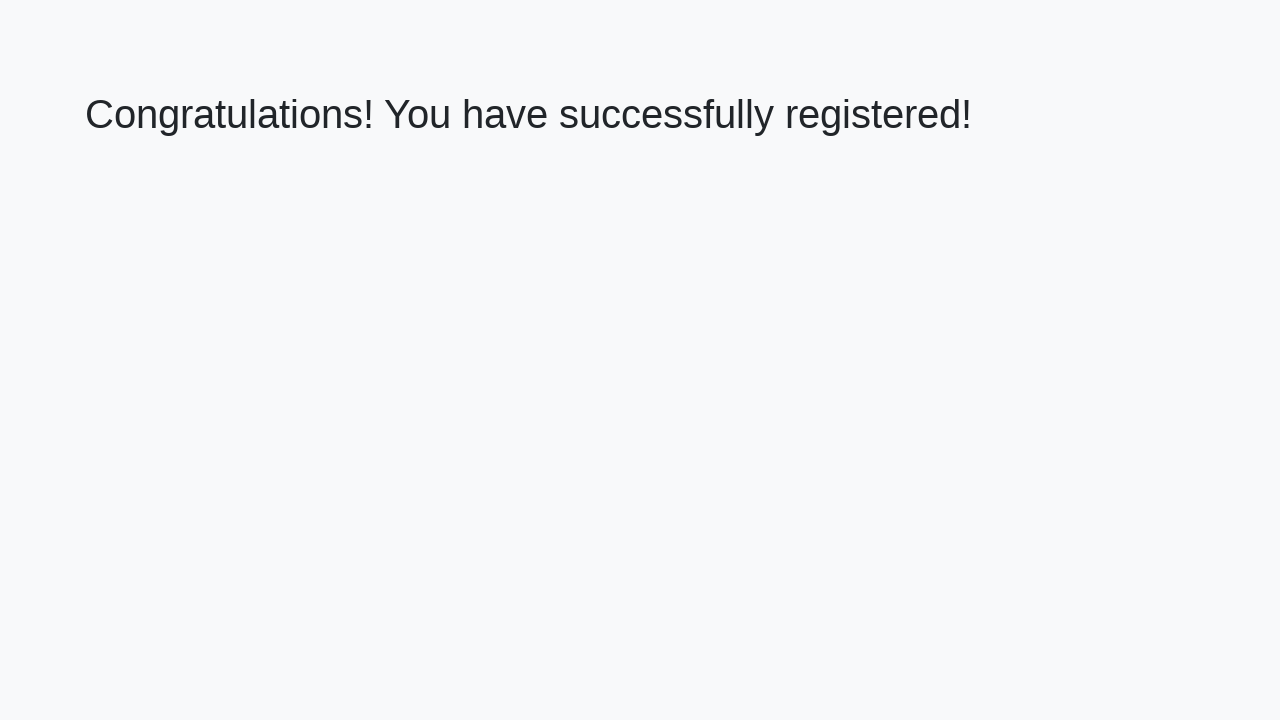

Success message heading loaded
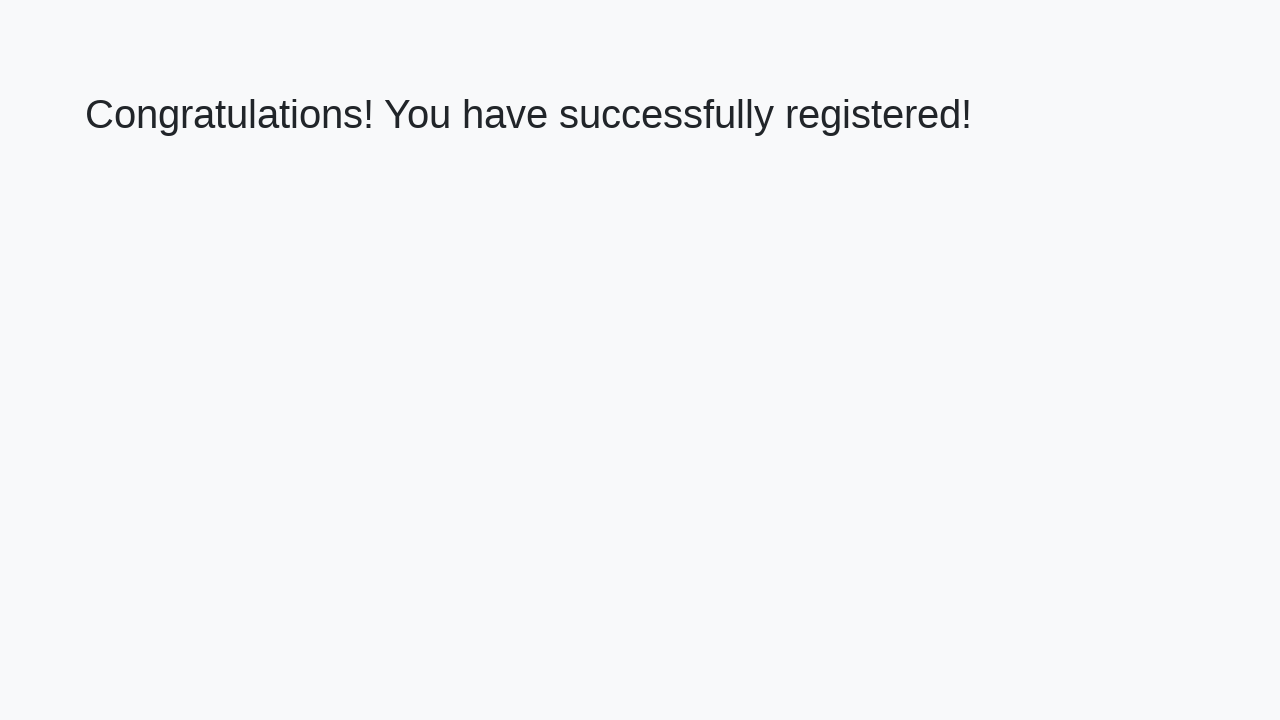

Retrieved success message text
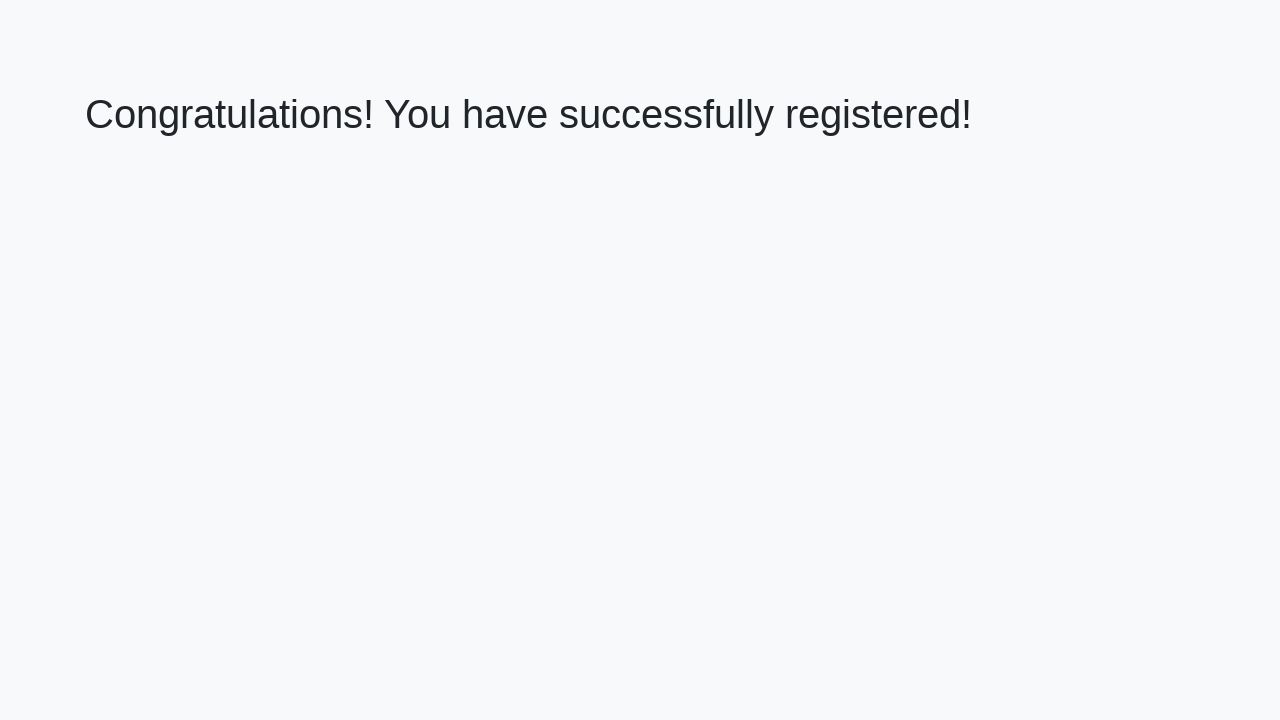

Verified success message matches expected text
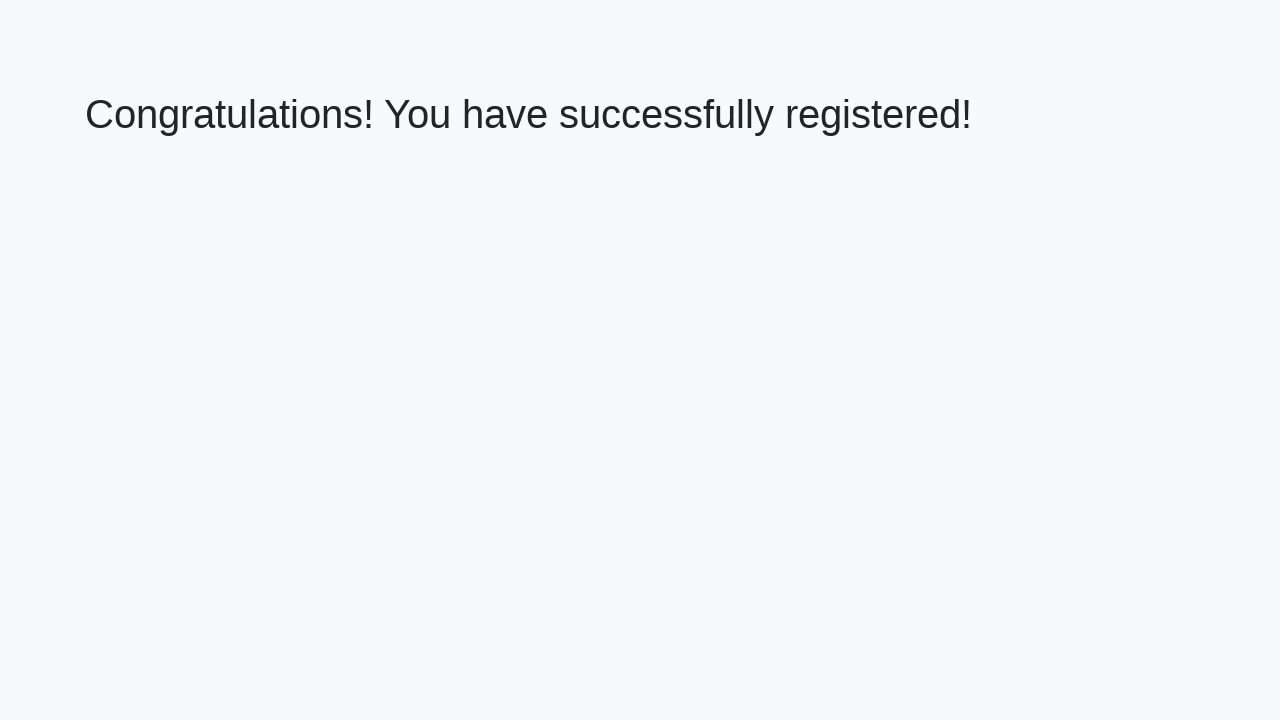

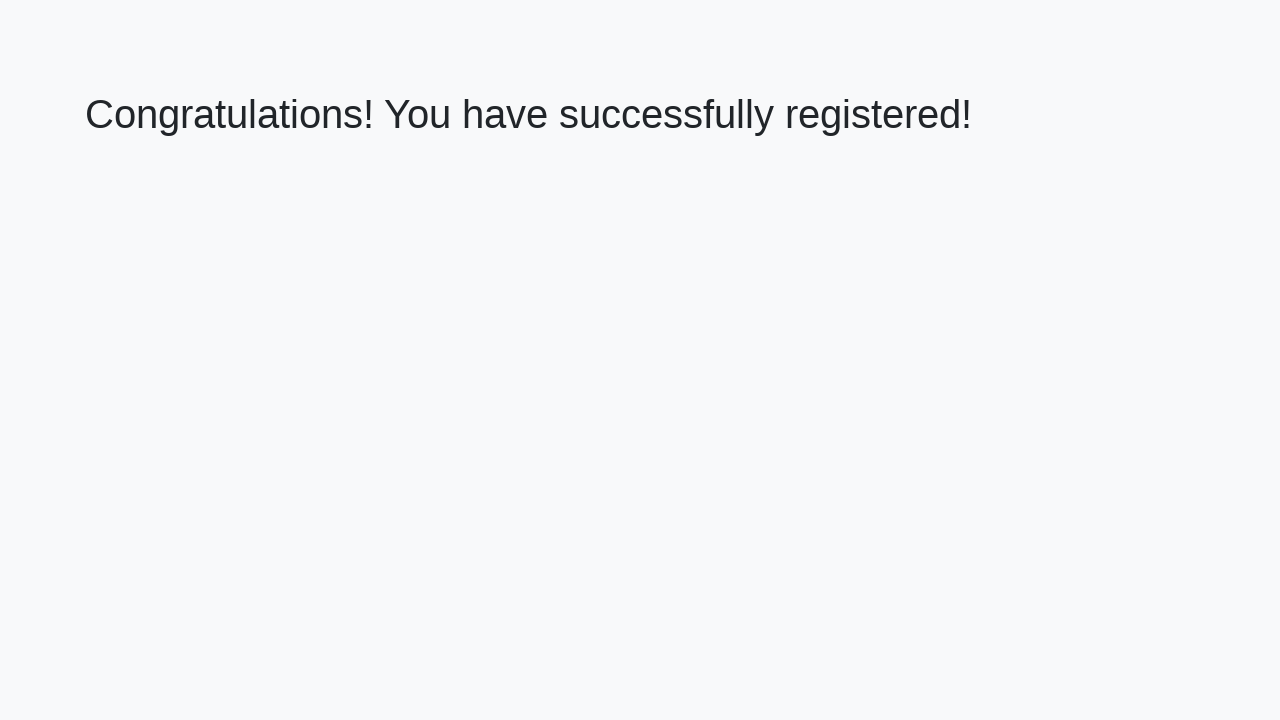